Tests selecting options from dropdown menus by selecting "Good" for product quality and "Poor" for support quality, then verifying the selected values.

Starting URL: https://suvroc.github.io/selenium-mail-course/05/workshop.html

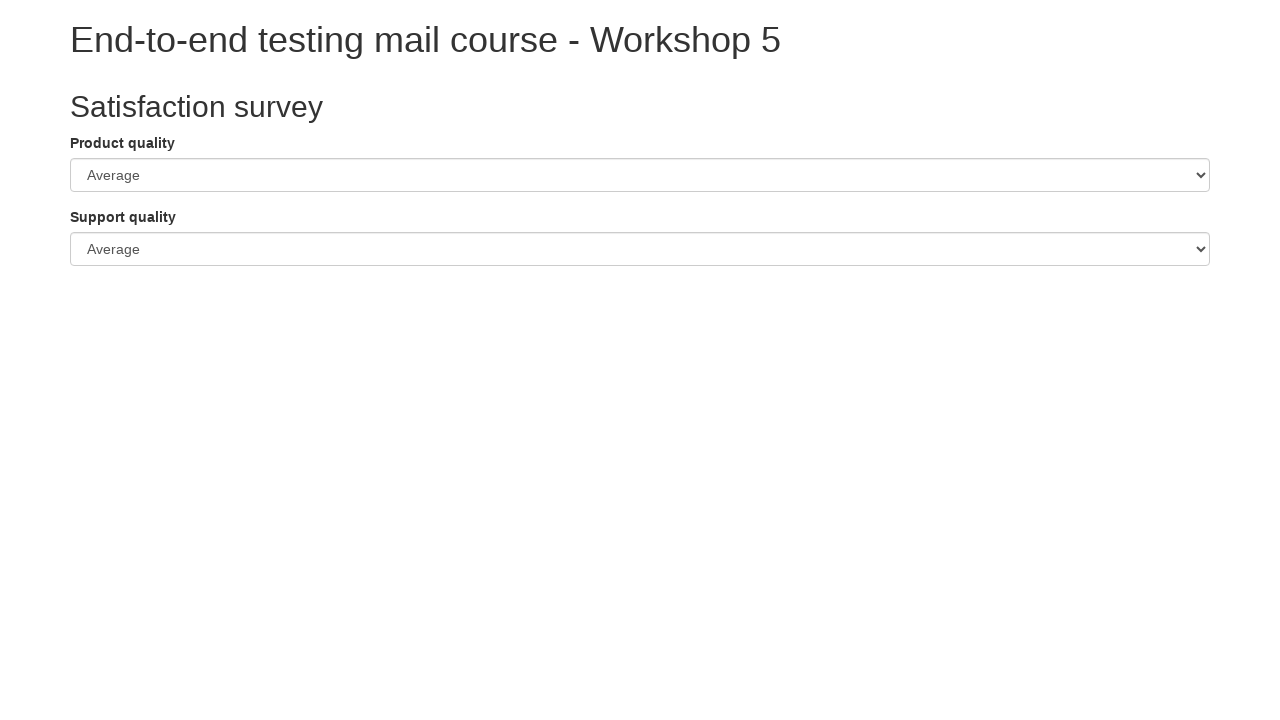

Selected 'Good' from product quality dropdown on #procuctQualityElement
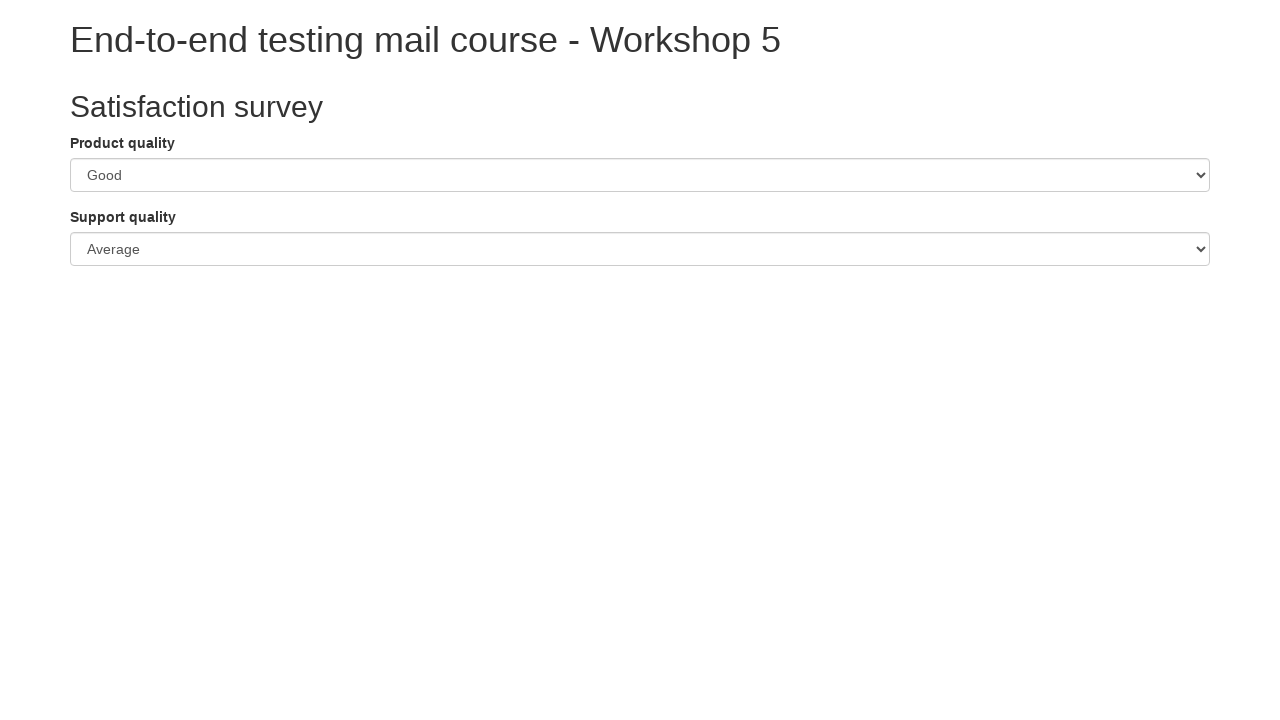

Selected 'Poor' from support quality dropdown on #supportQualityElement
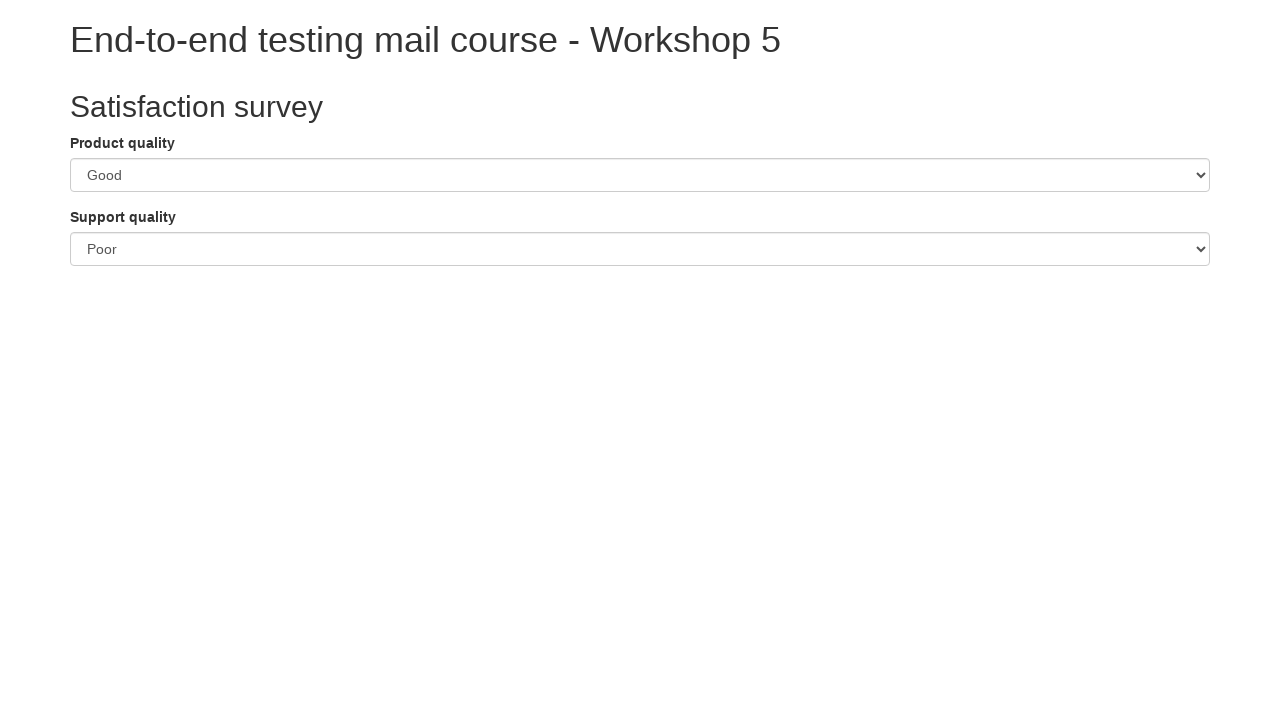

Retrieved product quality dropdown value
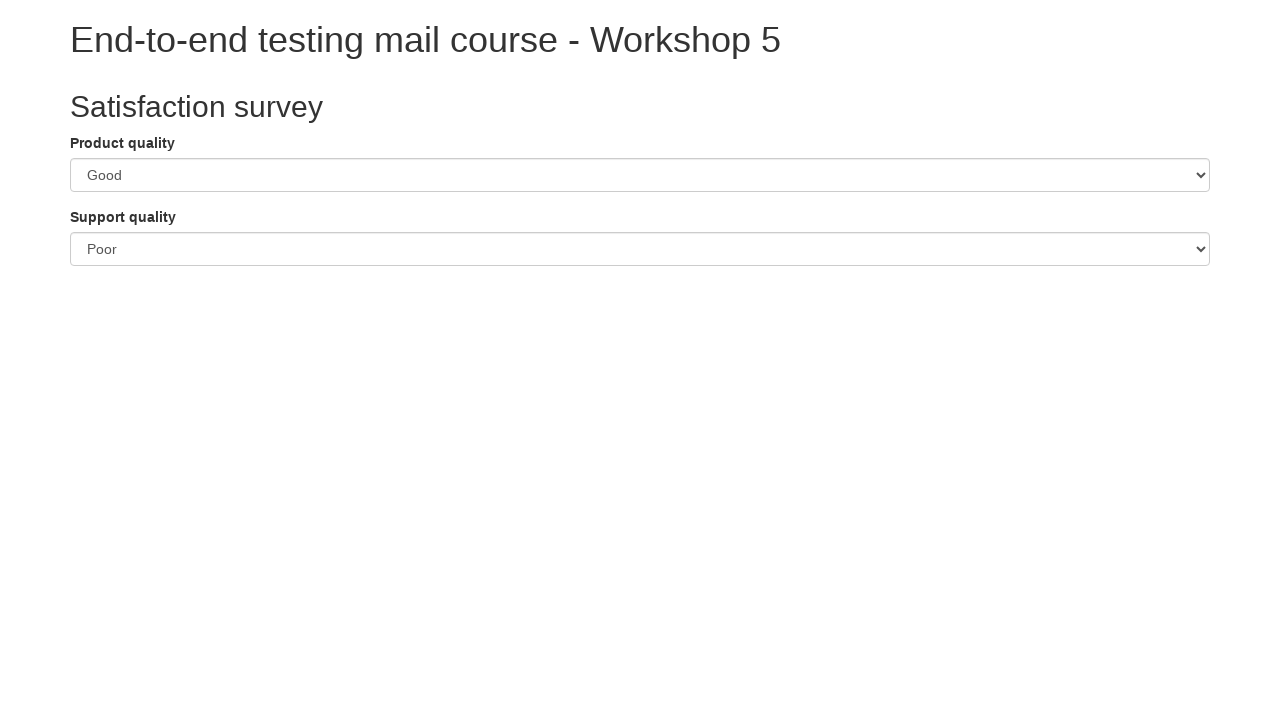

Retrieved support quality dropdown value
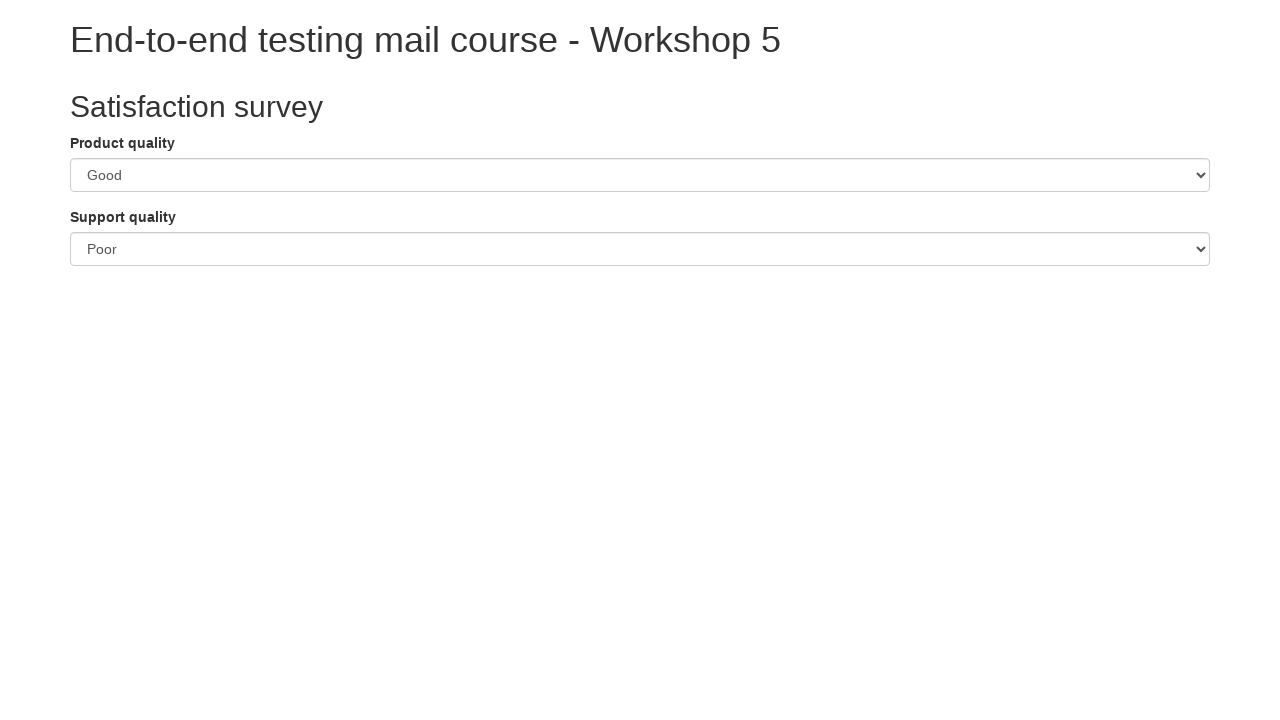

Verified product quality value is 'good'
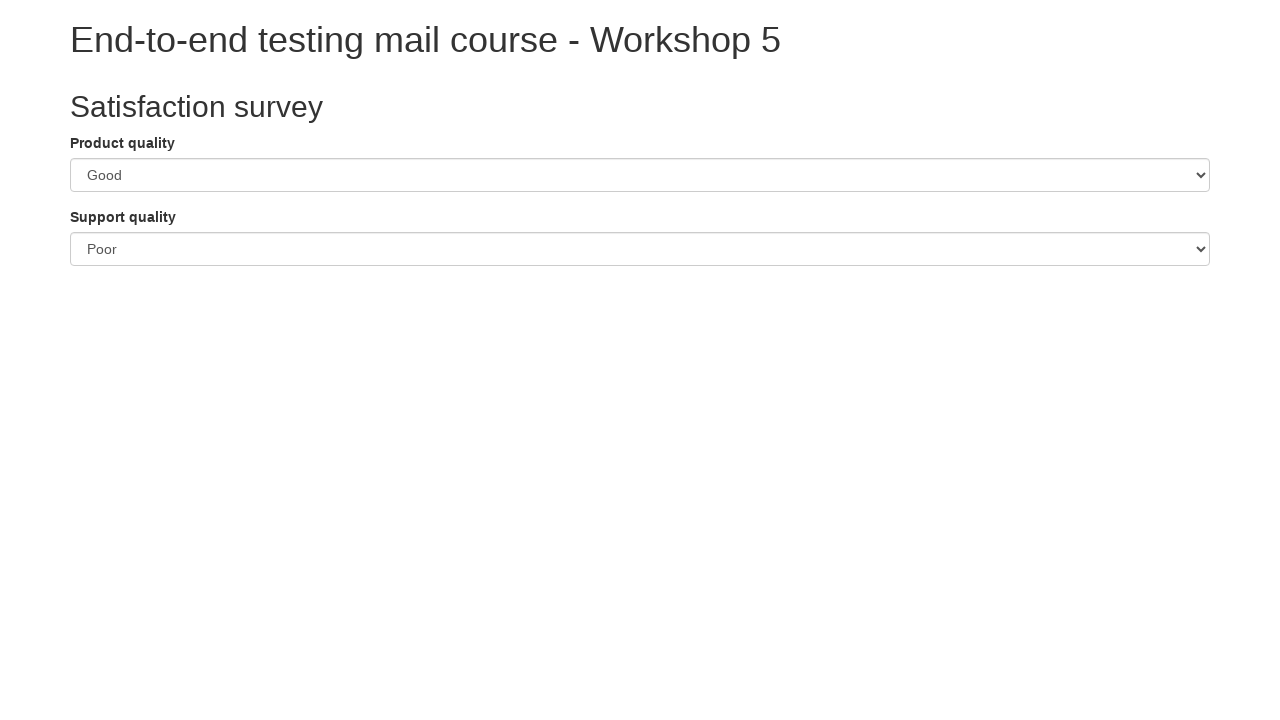

Verified support quality value is 'poor'
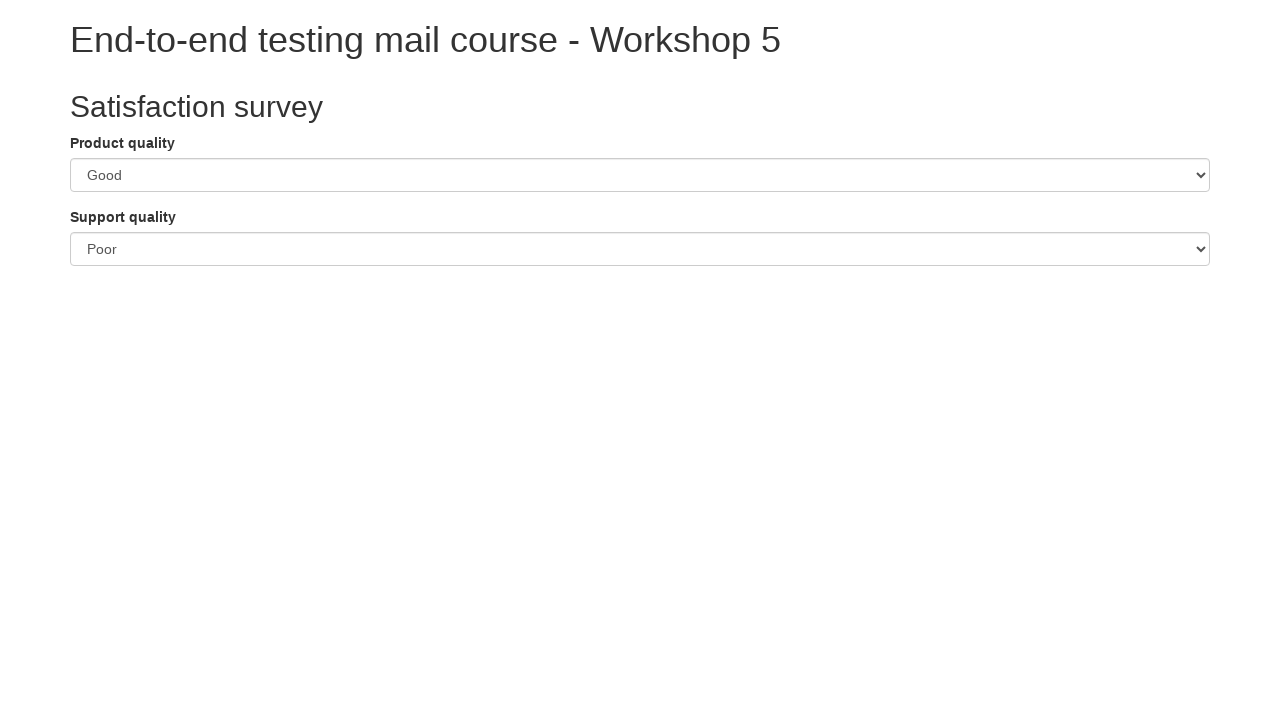

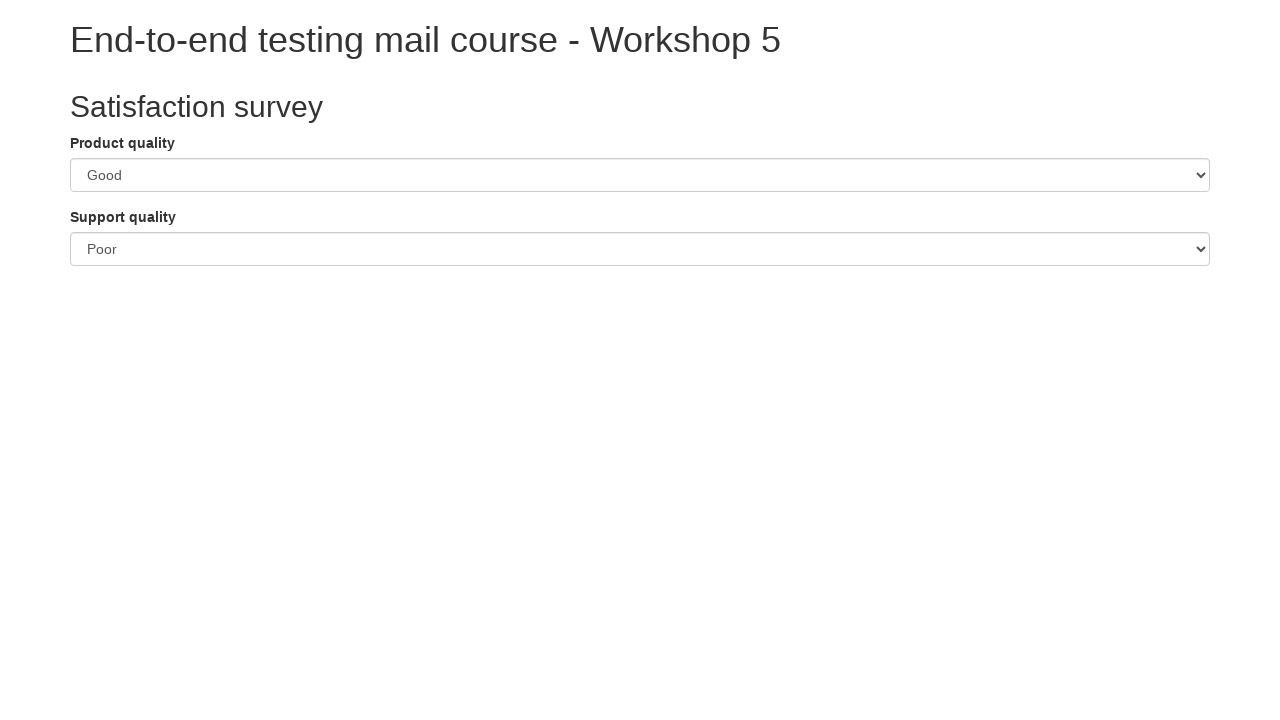